Tests resizing a box within a restricted area by dragging the resize handle 300 pixels horizontally and 100 pixels vertically

Starting URL: https://demoqa.com/resizable

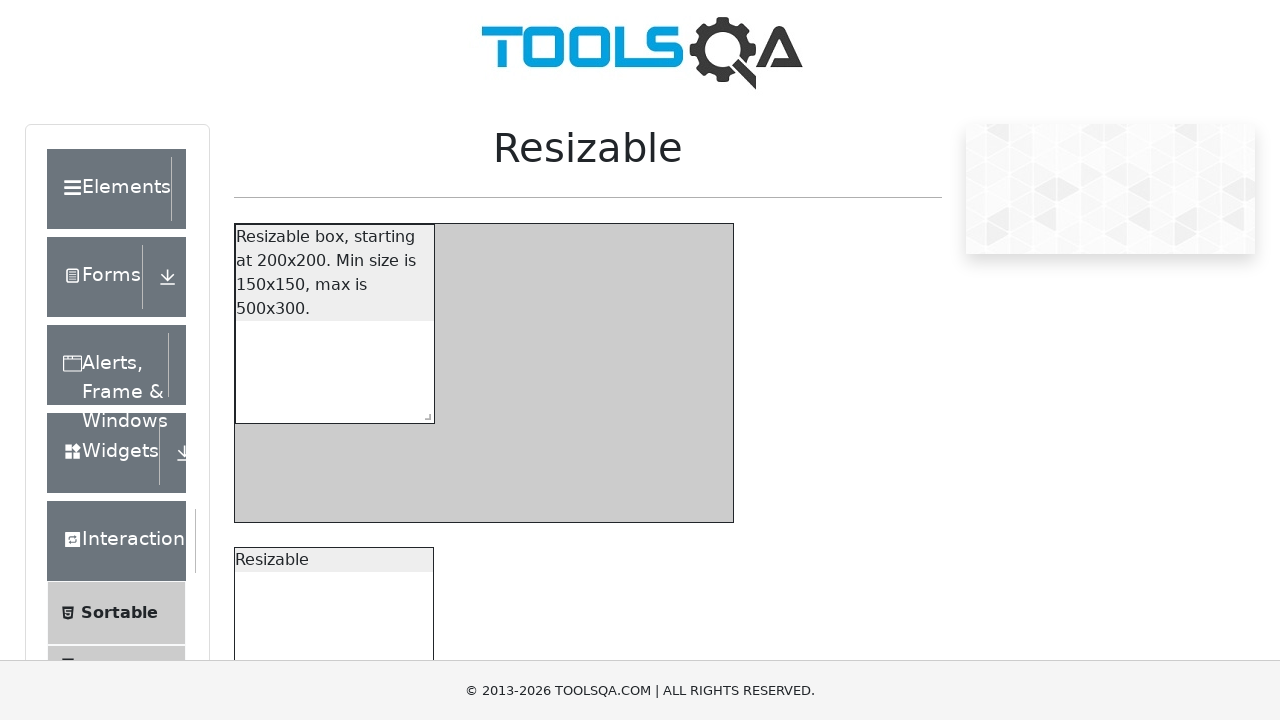

Located the restricted resizable box element
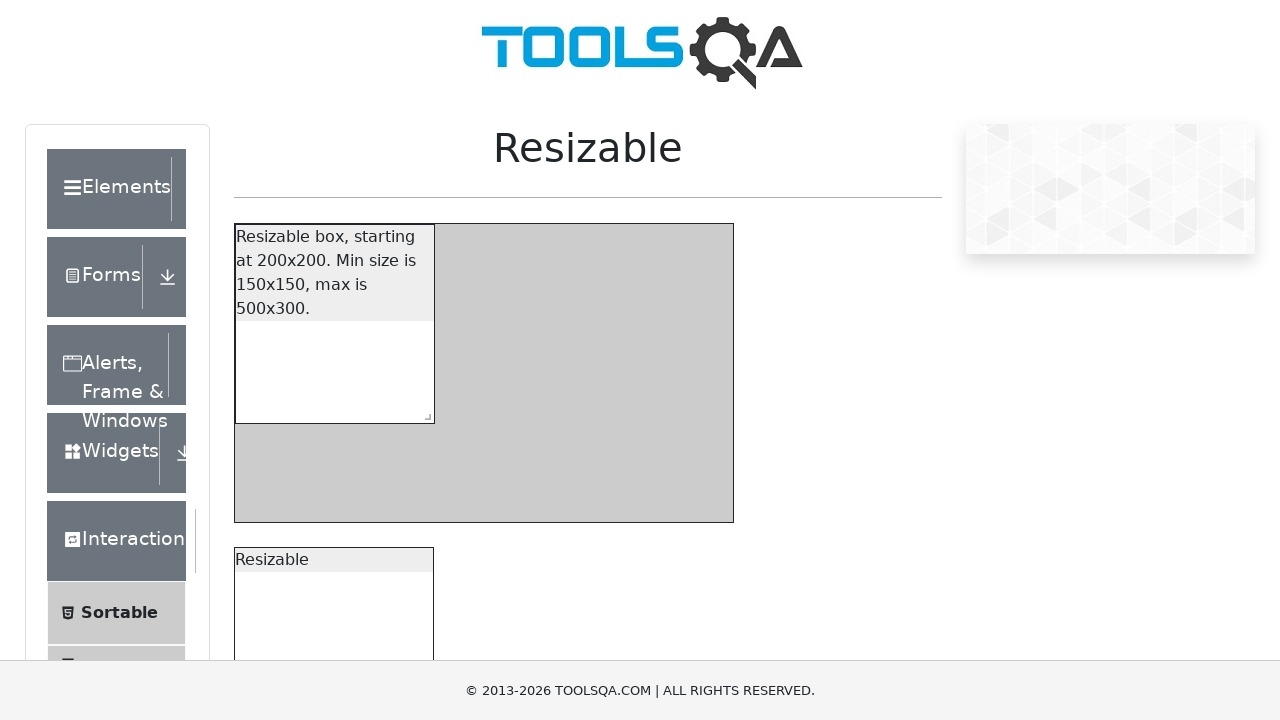

Located the resize handle within the restricted box
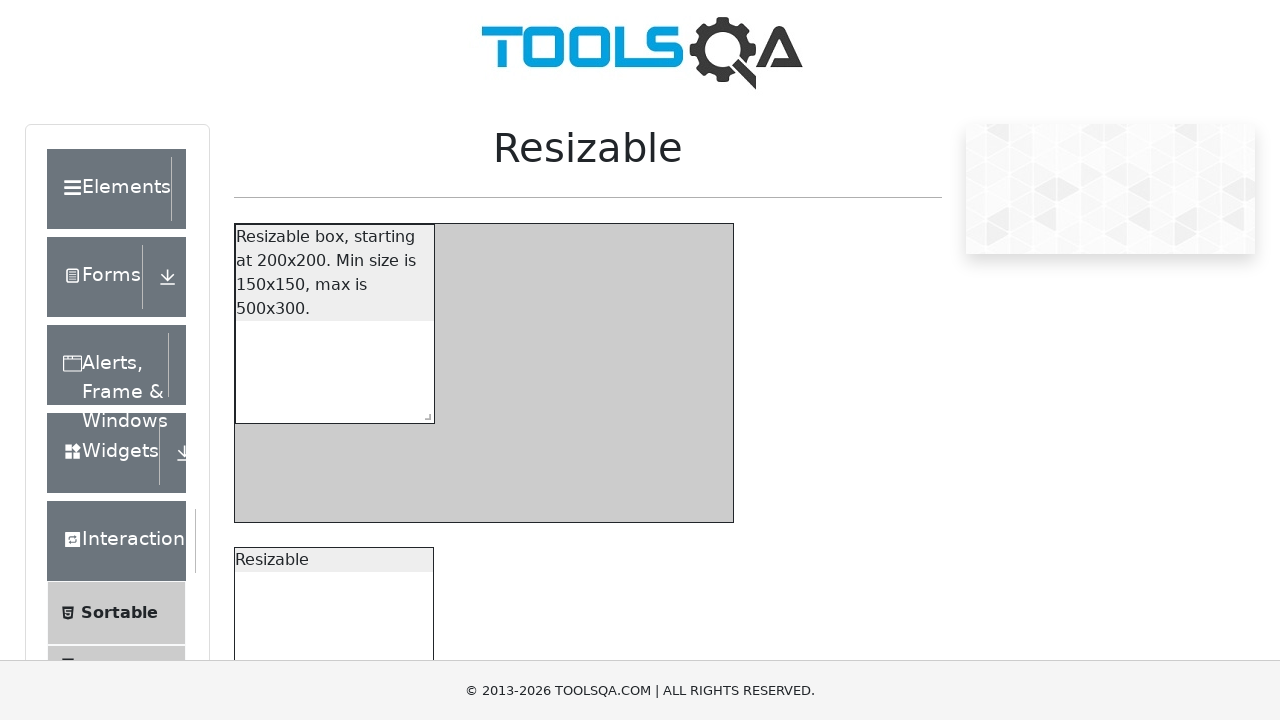

Retrieved bounding box coordinates of the resize handle
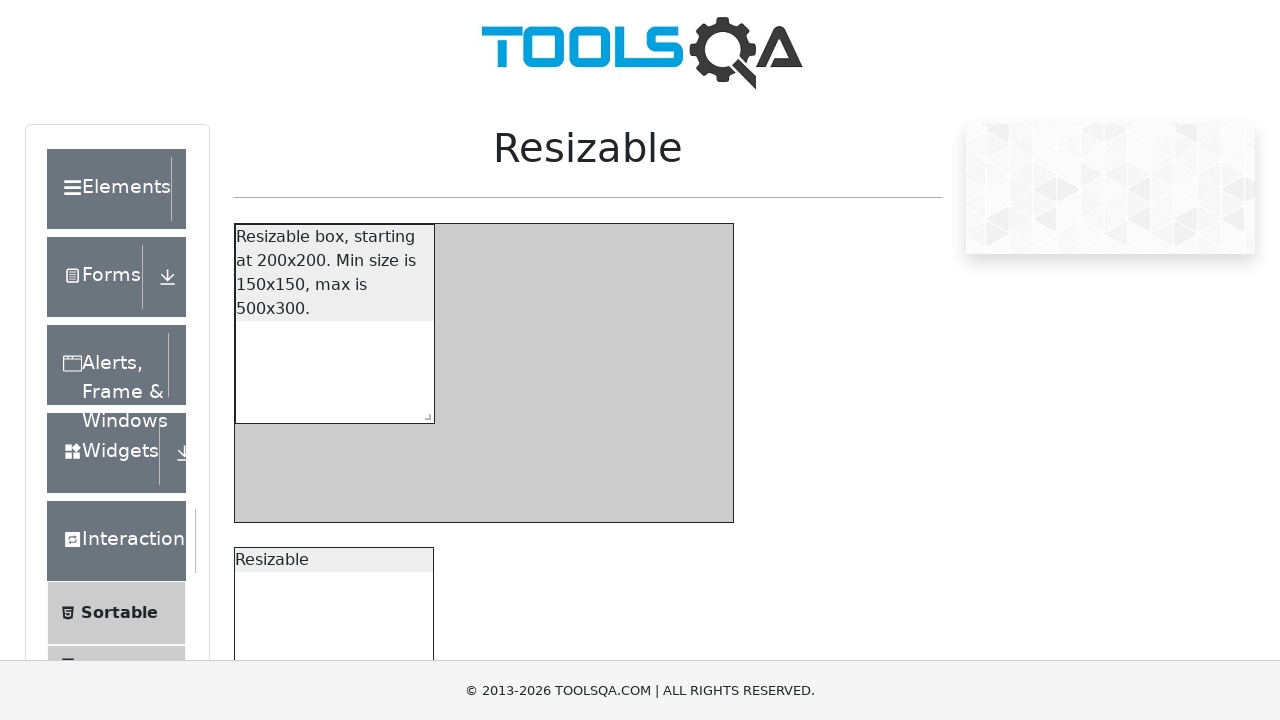

Moved mouse to center of resize handle at (424, 413)
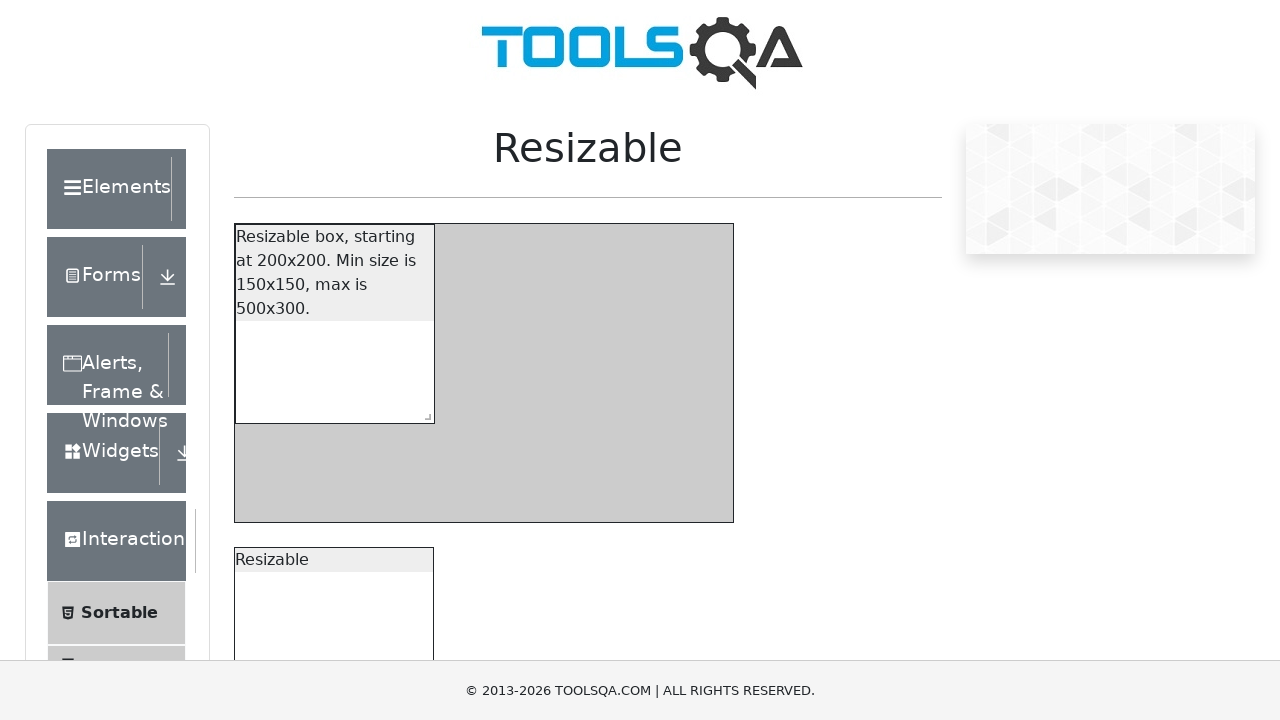

Pressed mouse button down to start dragging resize handle at (424, 413)
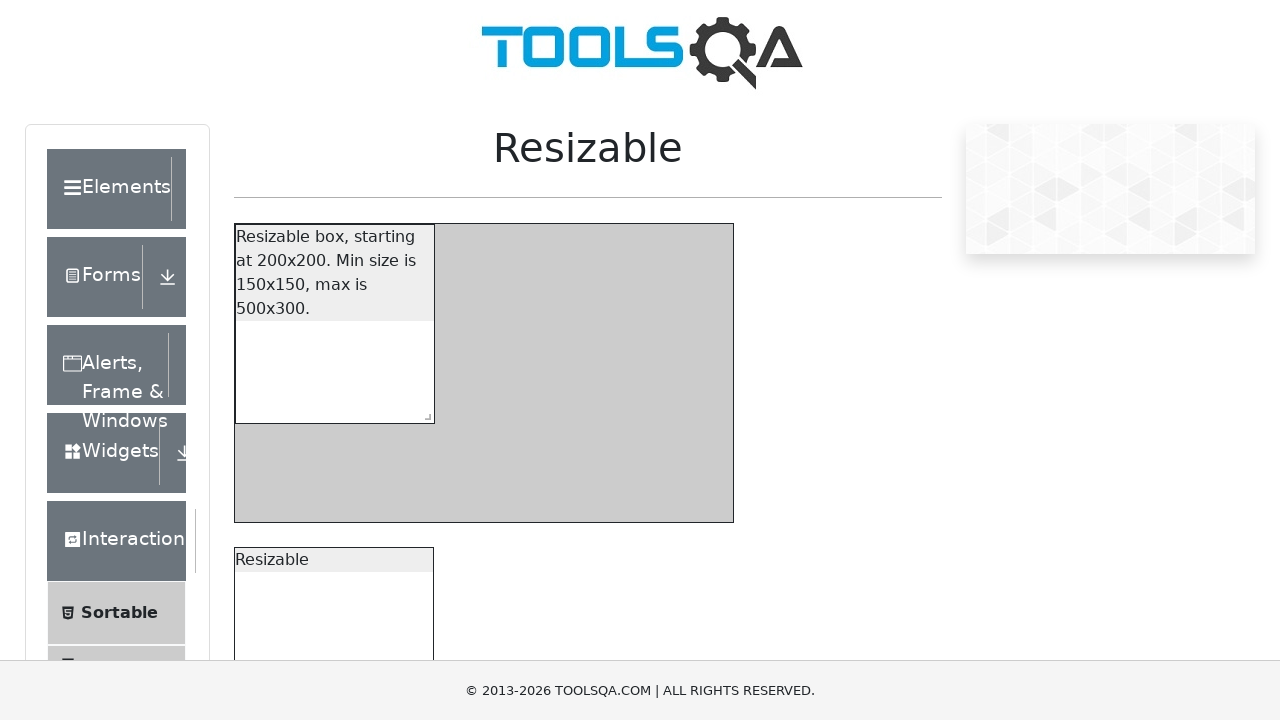

Dragged resize handle 300 pixels horizontally and 100 pixels vertically at (724, 513)
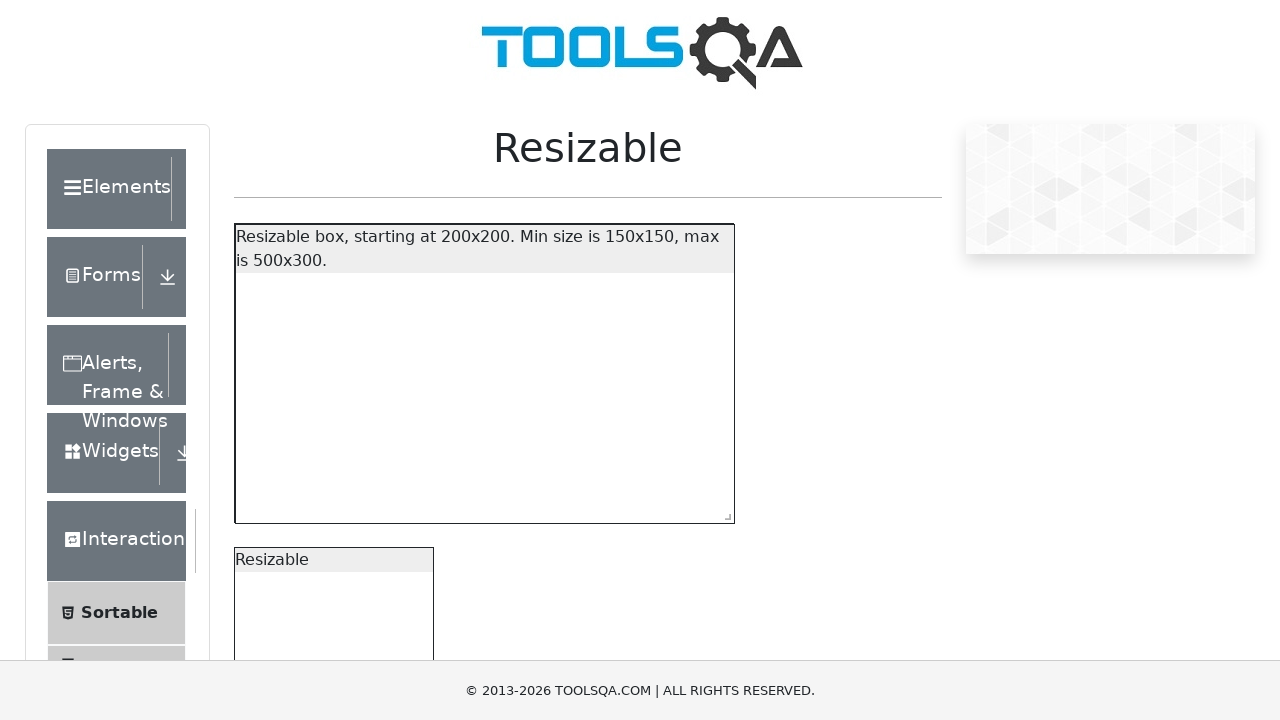

Released mouse button to complete resize operation at (724, 513)
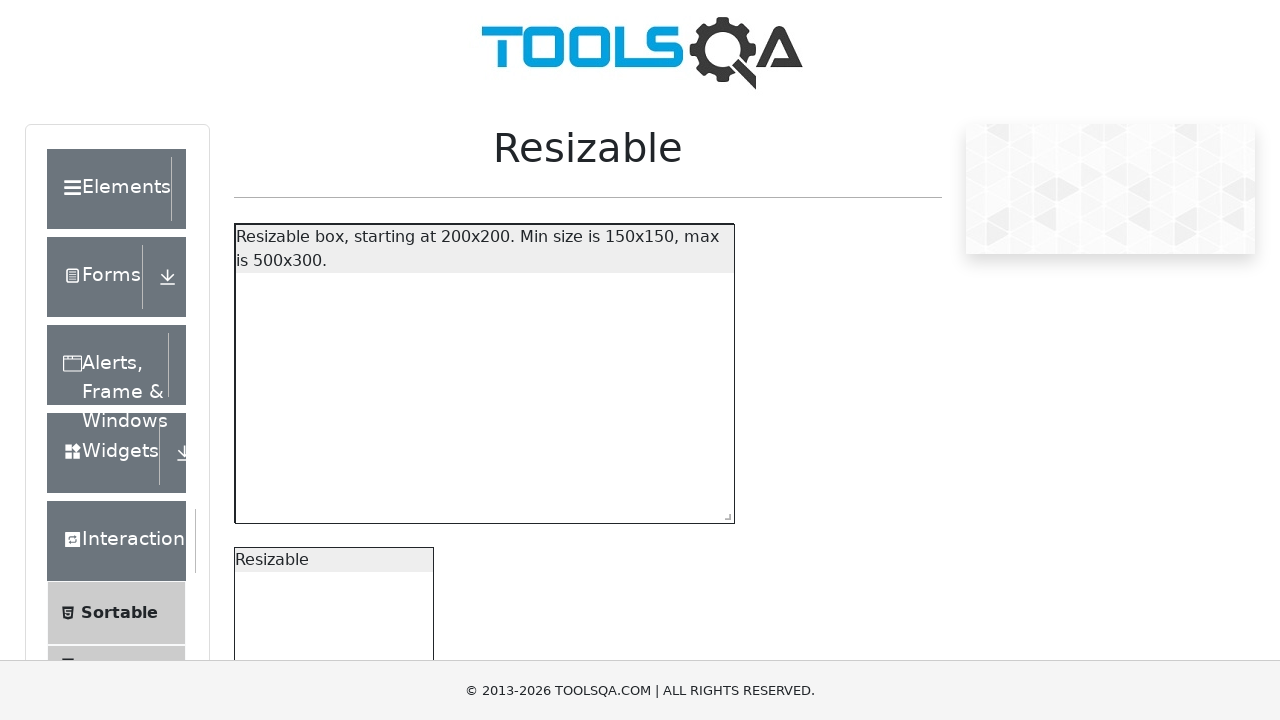

Waited 500ms for resize animation to complete
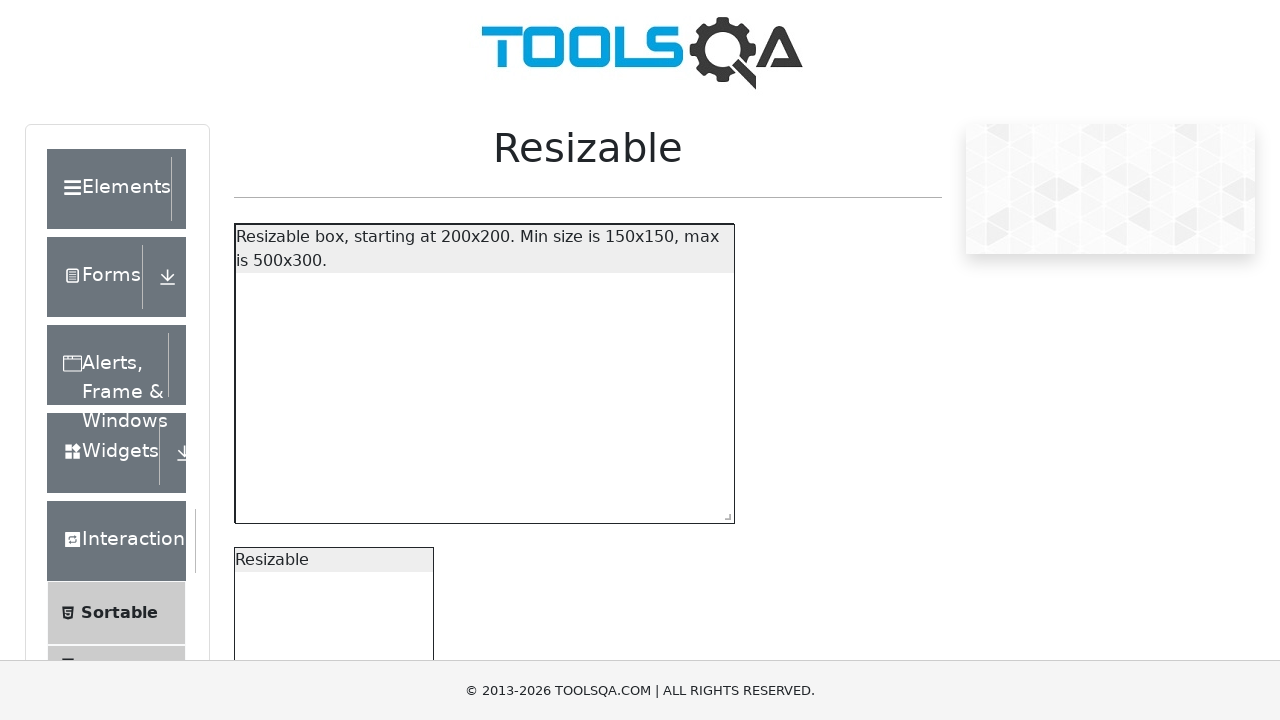

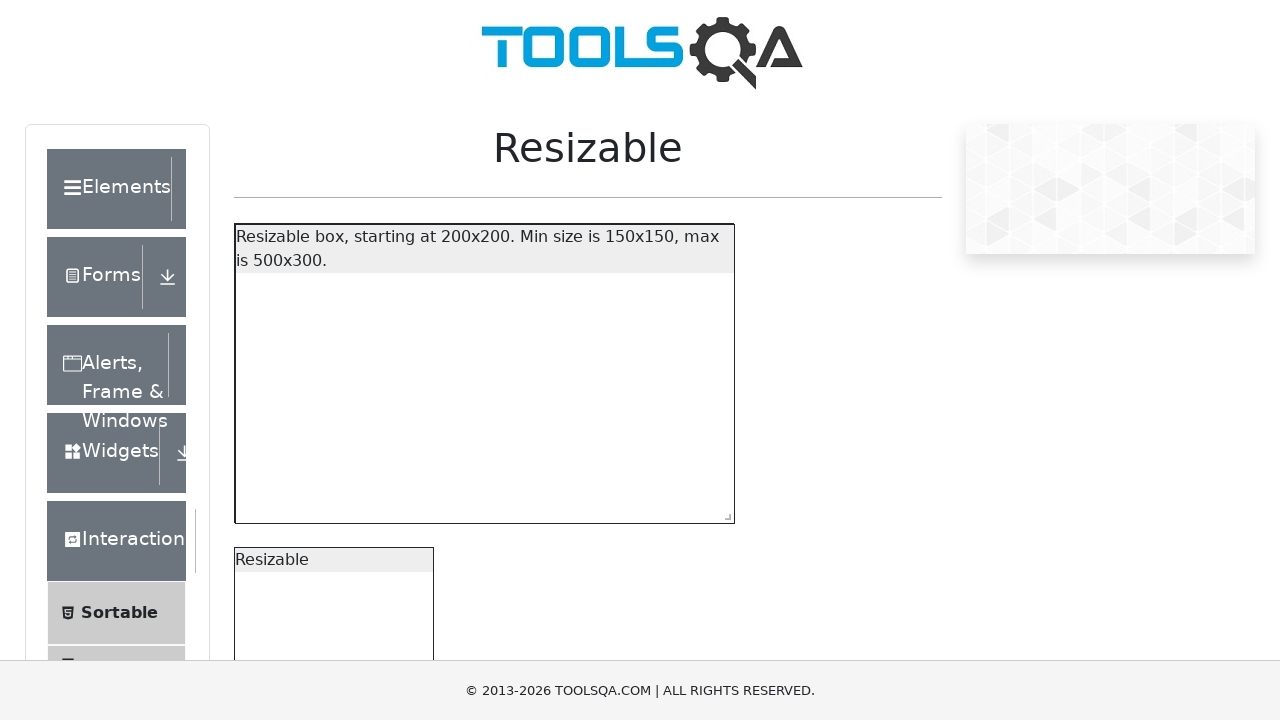